Tests that Clear completed button is hidden when no items are completed

Starting URL: https://demo.playwright.dev/todomvc

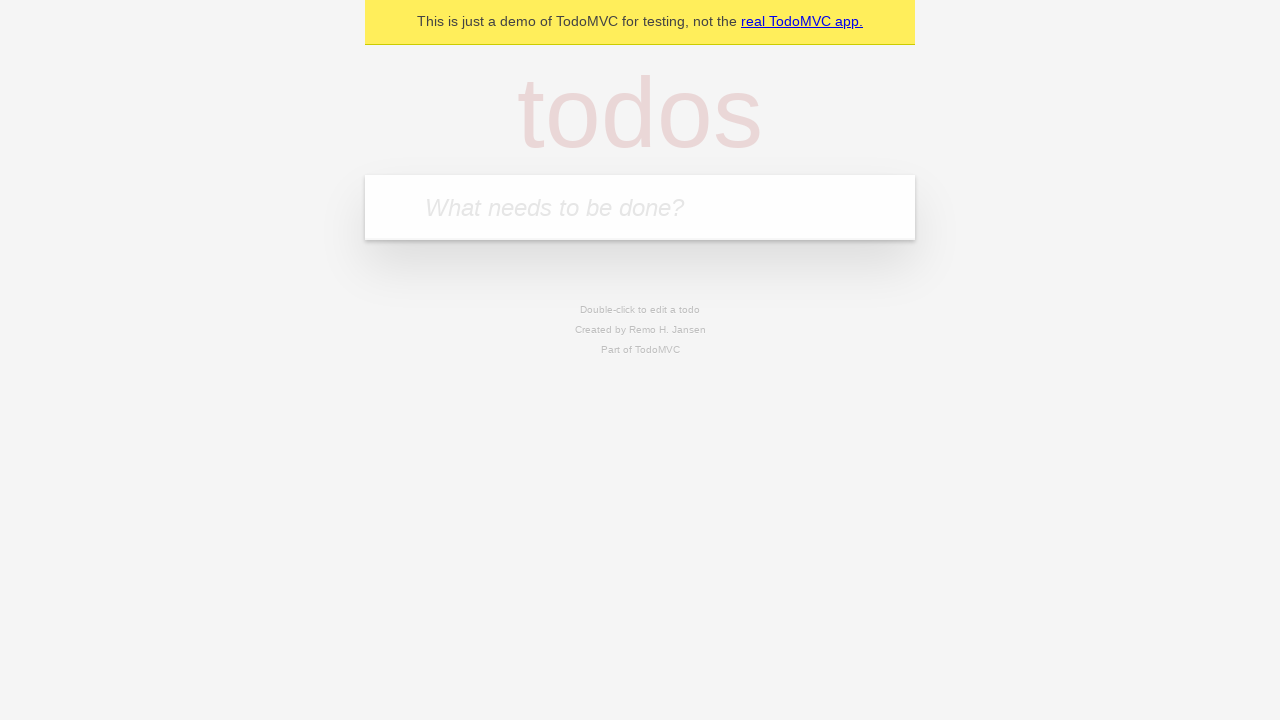

Filled todo input with 'buy some cheese' on internal:attr=[placeholder="What needs to be done?"i]
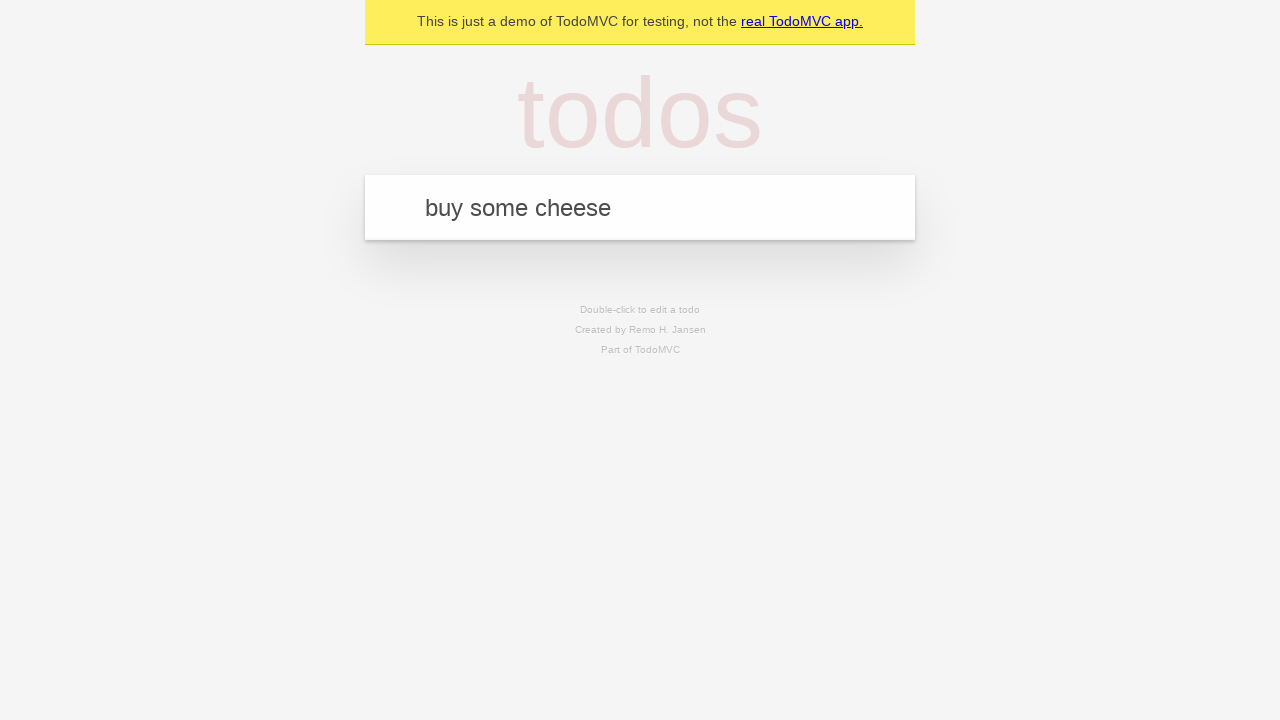

Pressed Enter to add first todo on internal:attr=[placeholder="What needs to be done?"i]
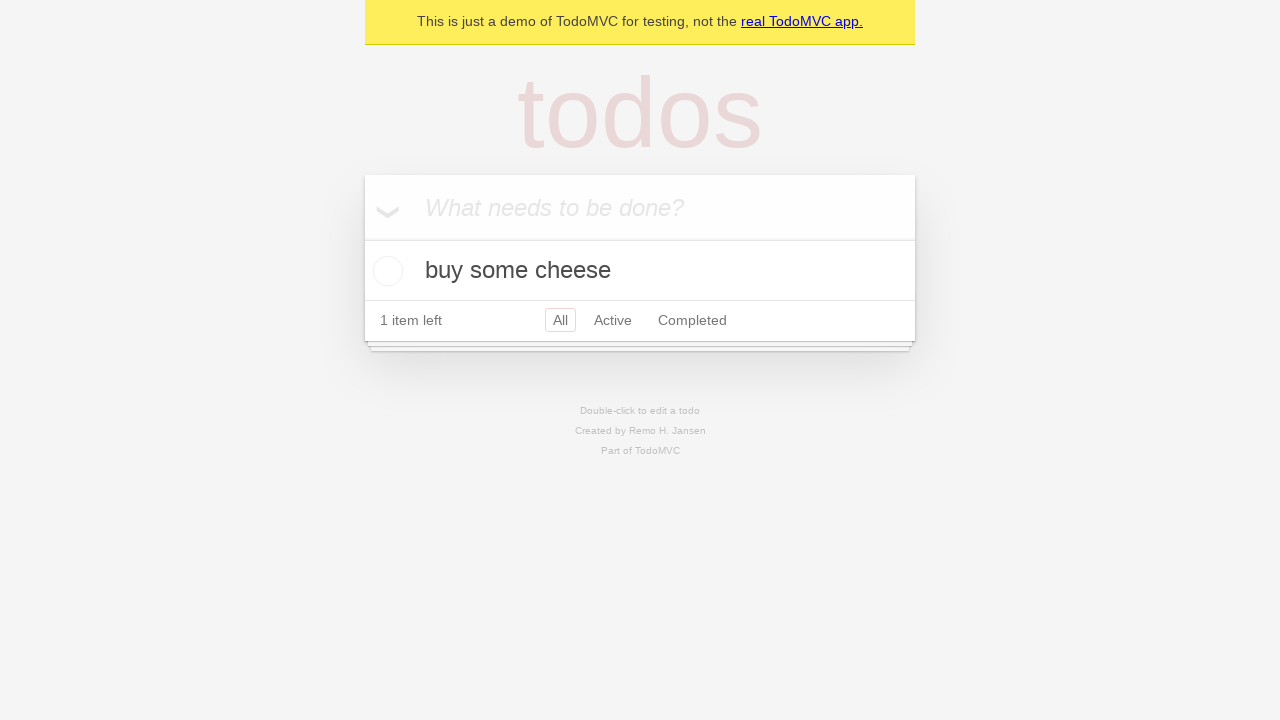

Filled todo input with 'feed the cat' on internal:attr=[placeholder="What needs to be done?"i]
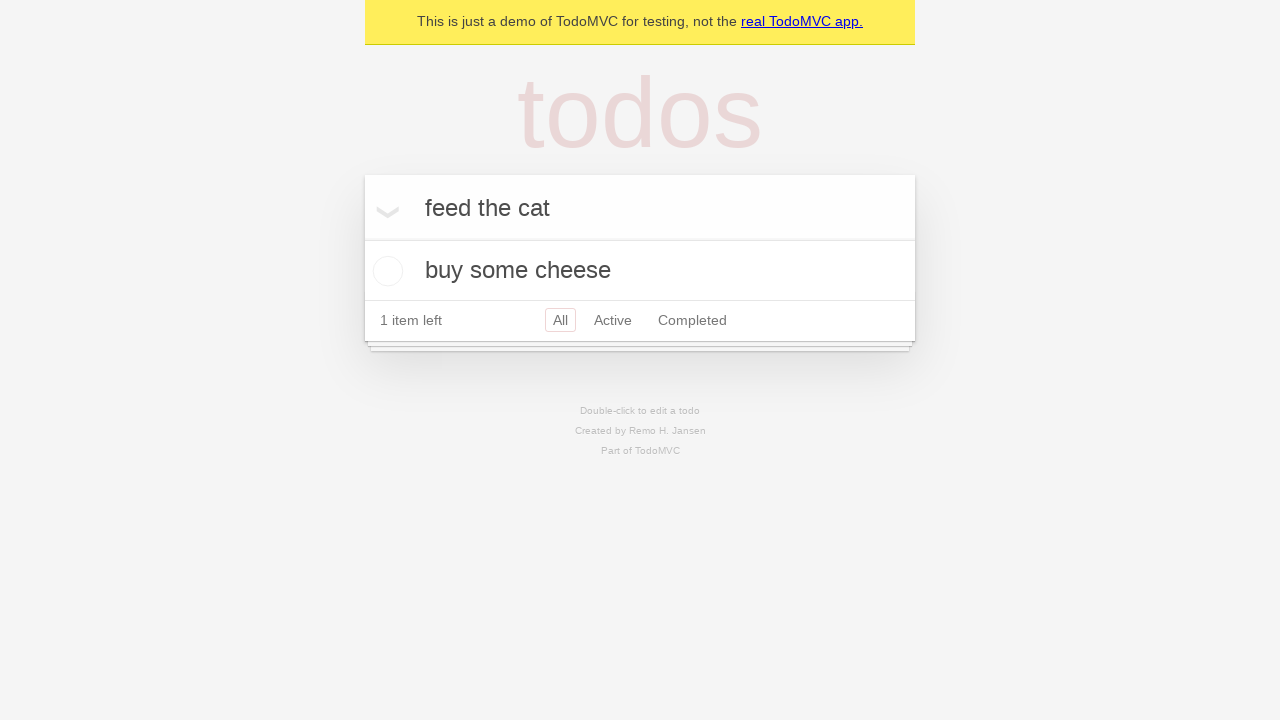

Pressed Enter to add second todo on internal:attr=[placeholder="What needs to be done?"i]
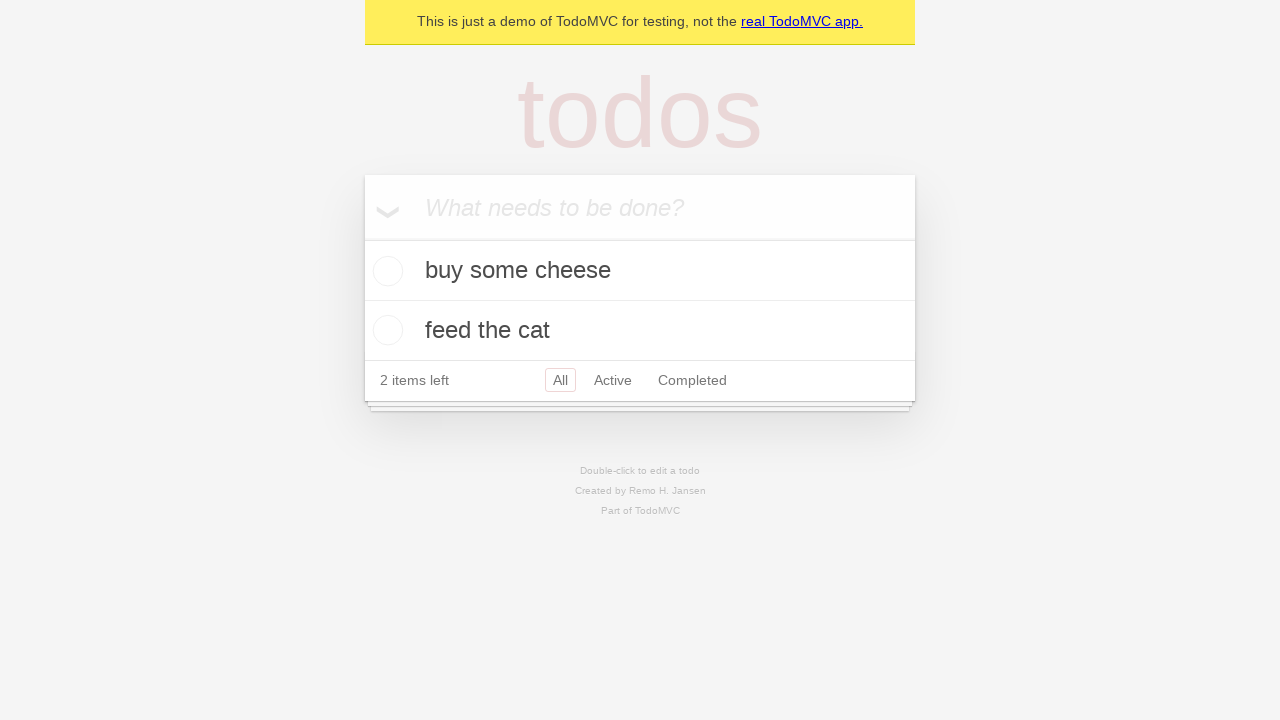

Filled todo input with 'book a doctors appointment' on internal:attr=[placeholder="What needs to be done?"i]
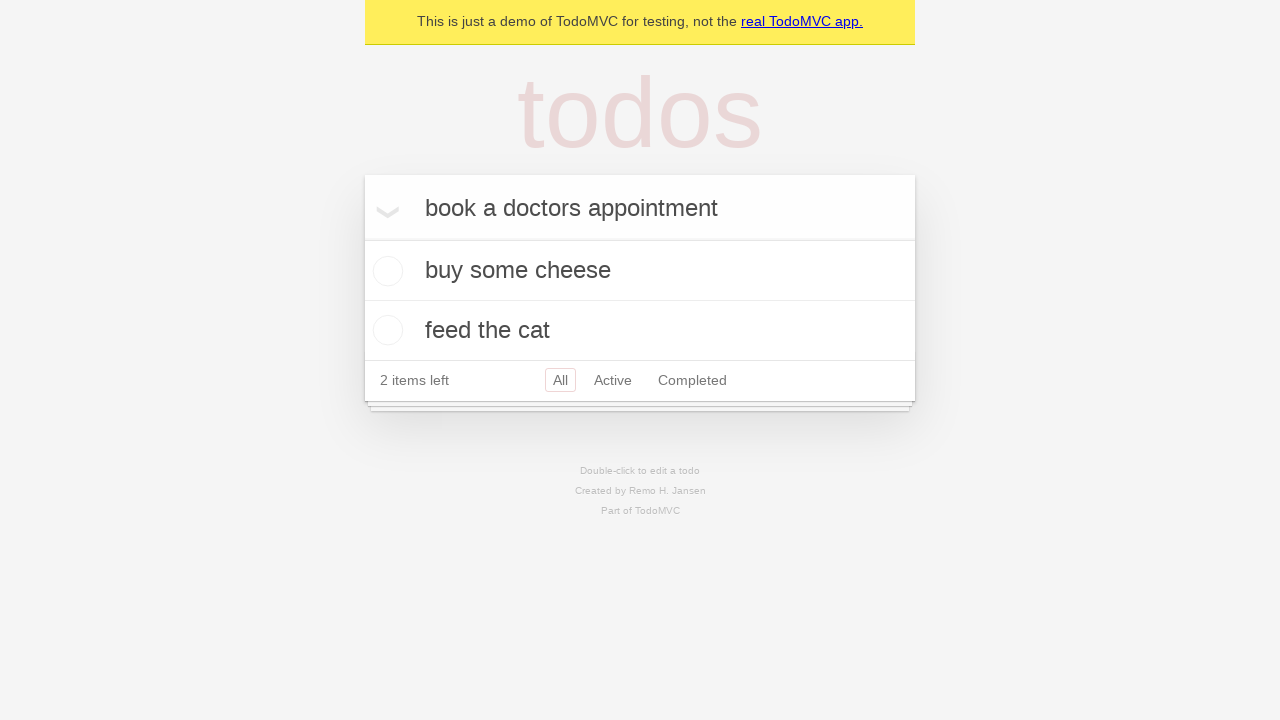

Pressed Enter to add third todo on internal:attr=[placeholder="What needs to be done?"i]
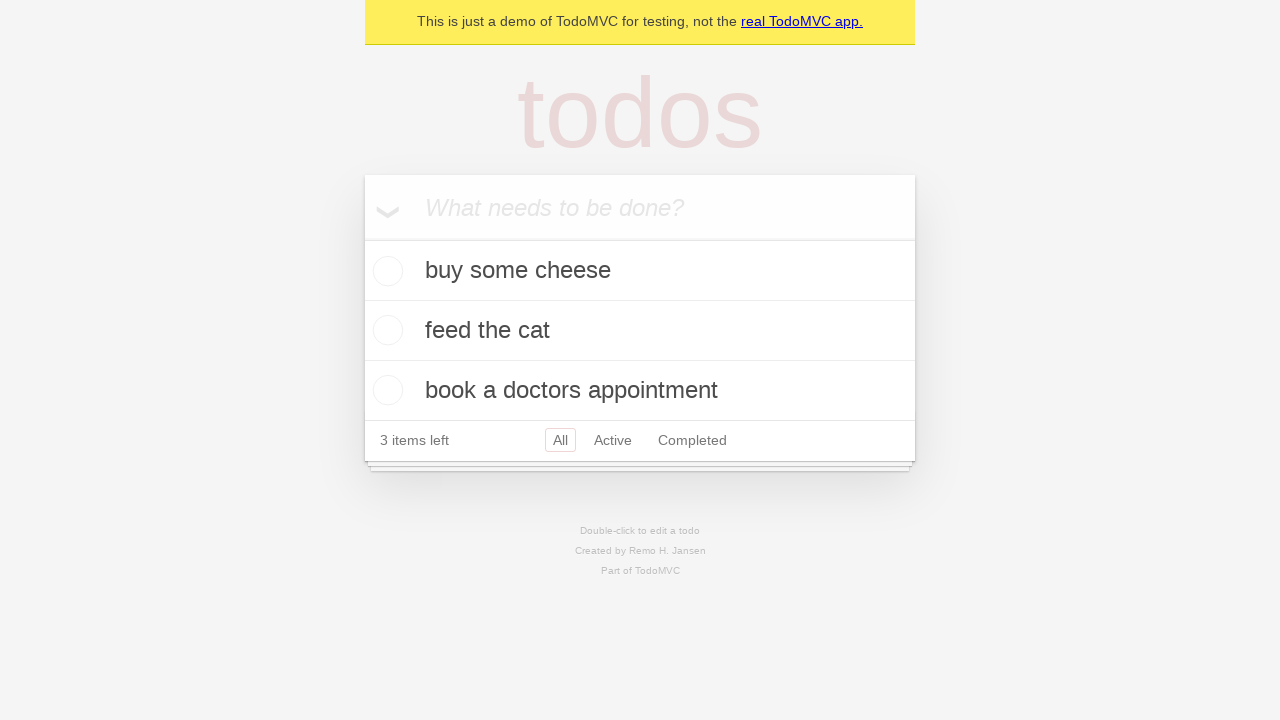

Todo items loaded in the list
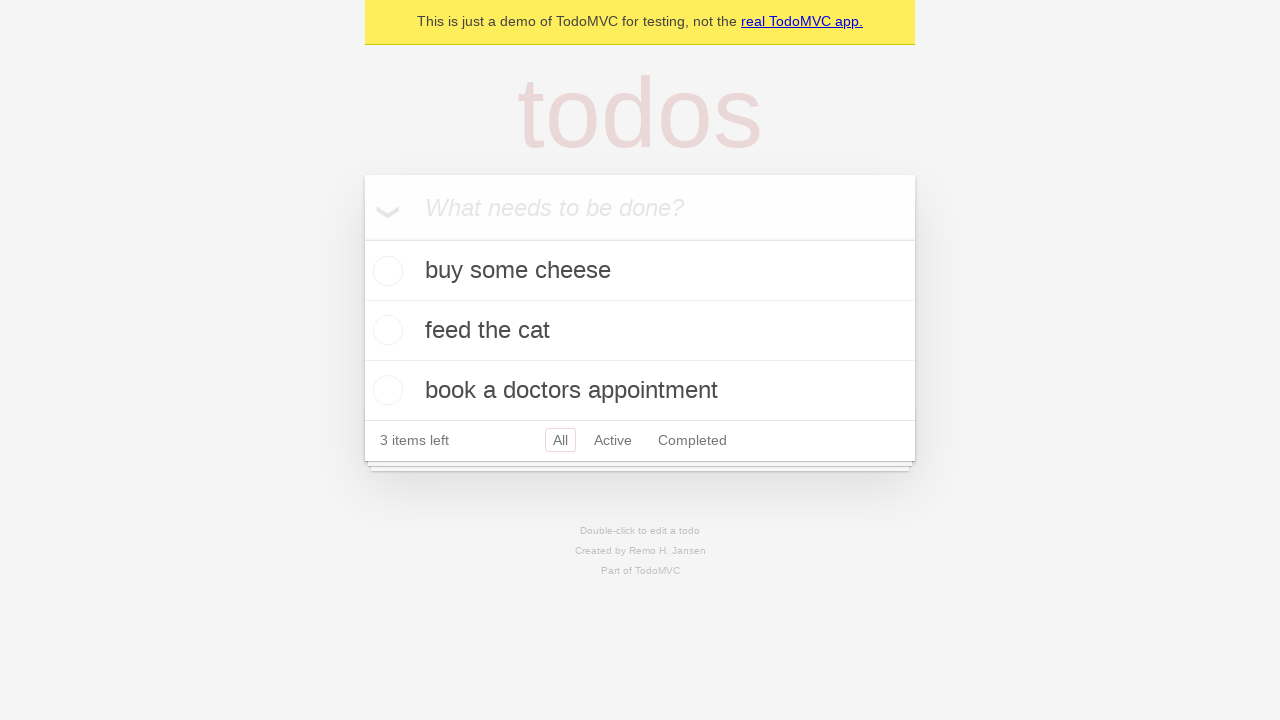

Checked the first todo item as completed at (385, 271) on .todo-list li .toggle >> nth=0
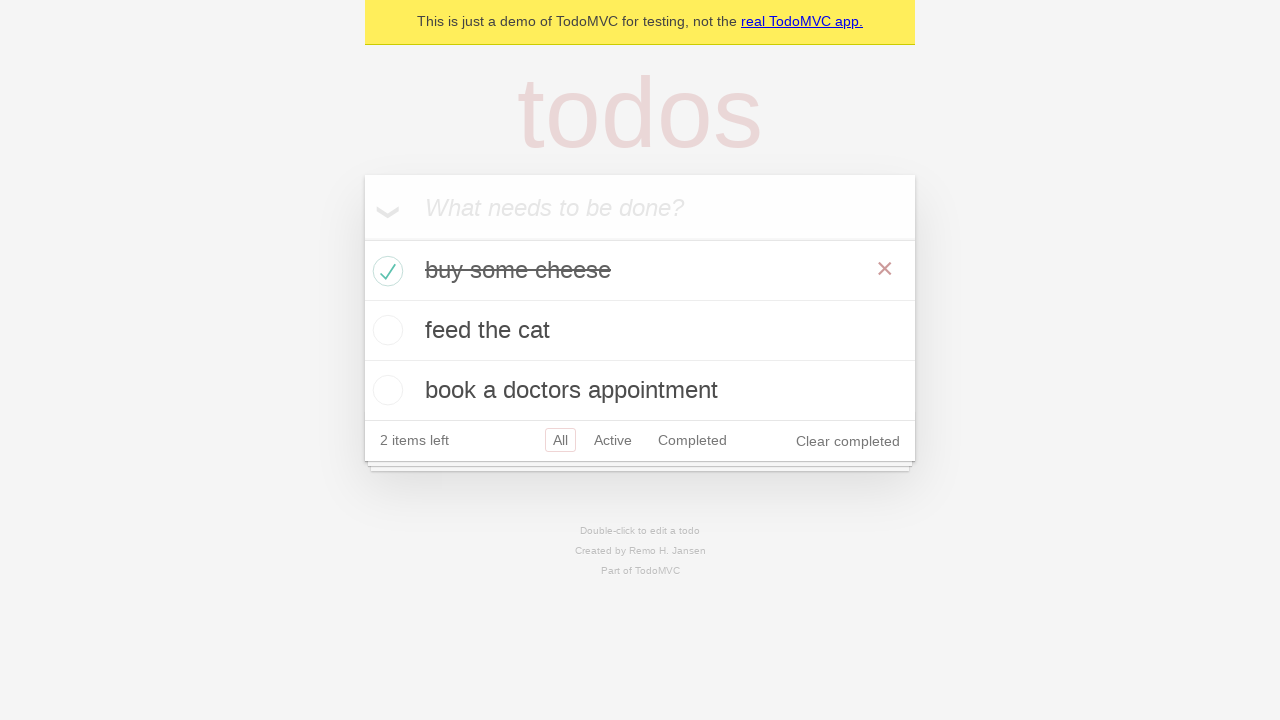

Clicked 'Clear completed' button to remove completed items at (848, 441) on internal:role=button[name="Clear completed"i]
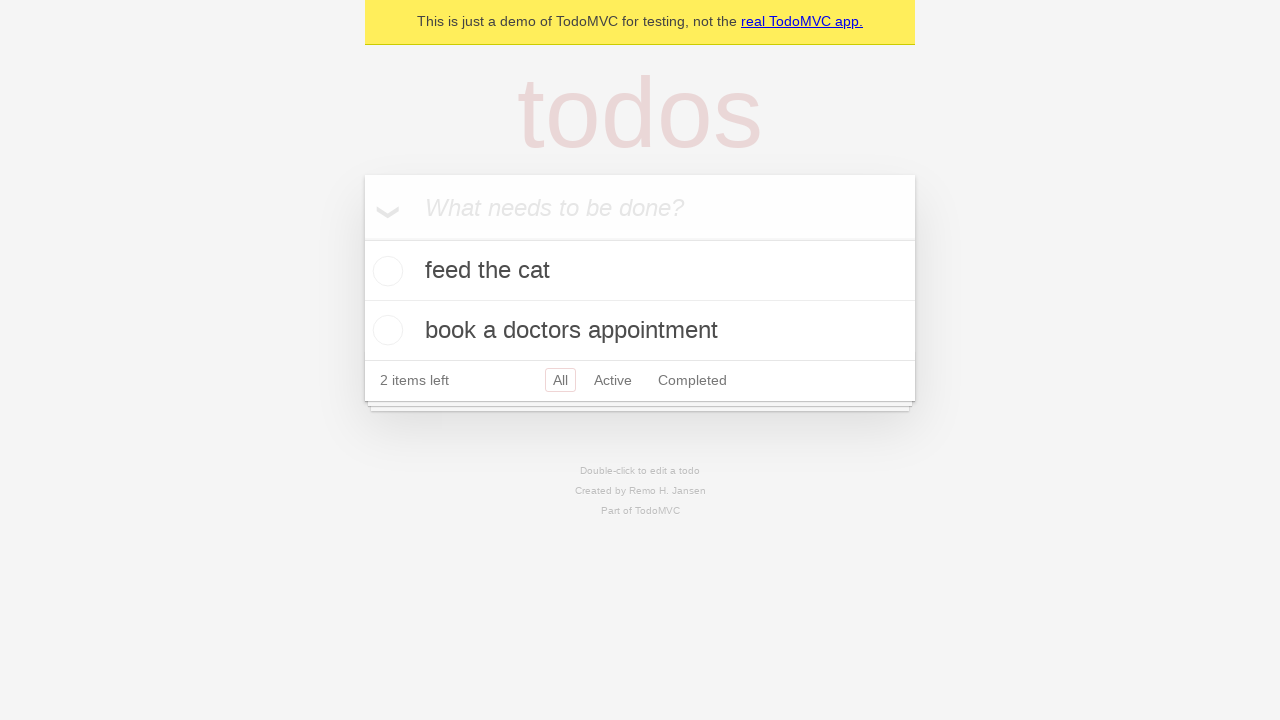

Waited for Clear completed button to be hidden when no items are completed
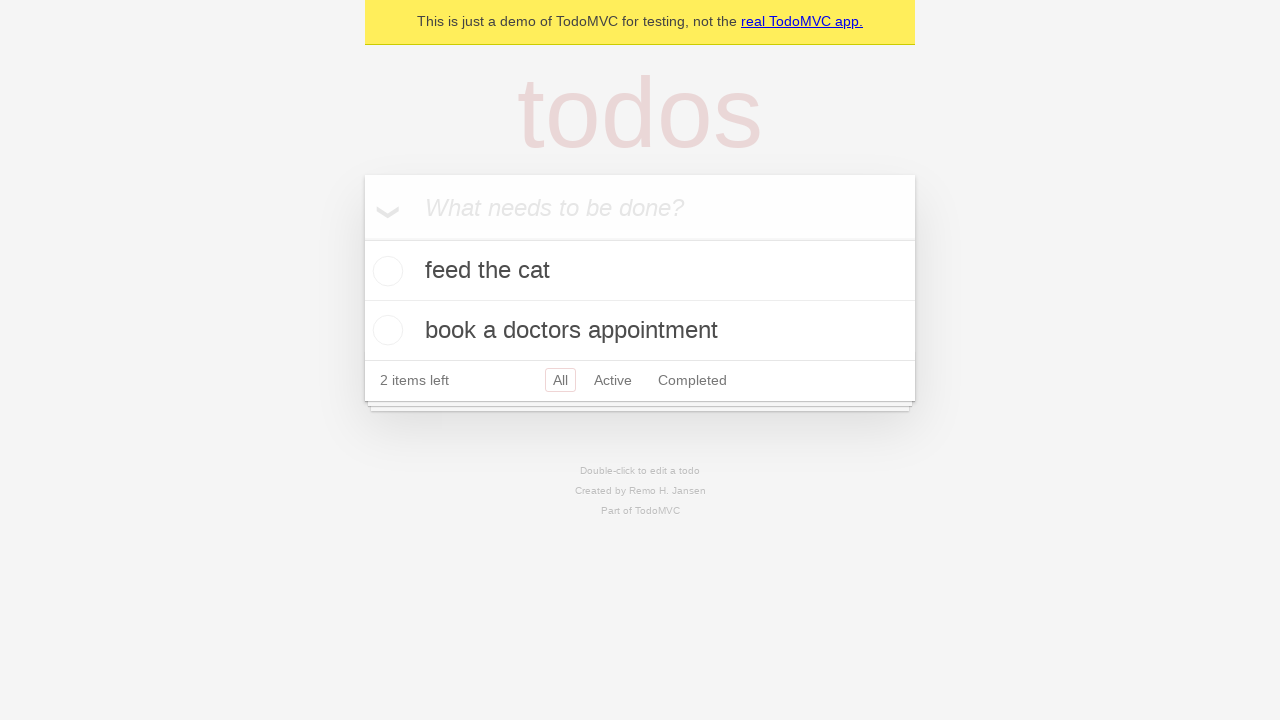

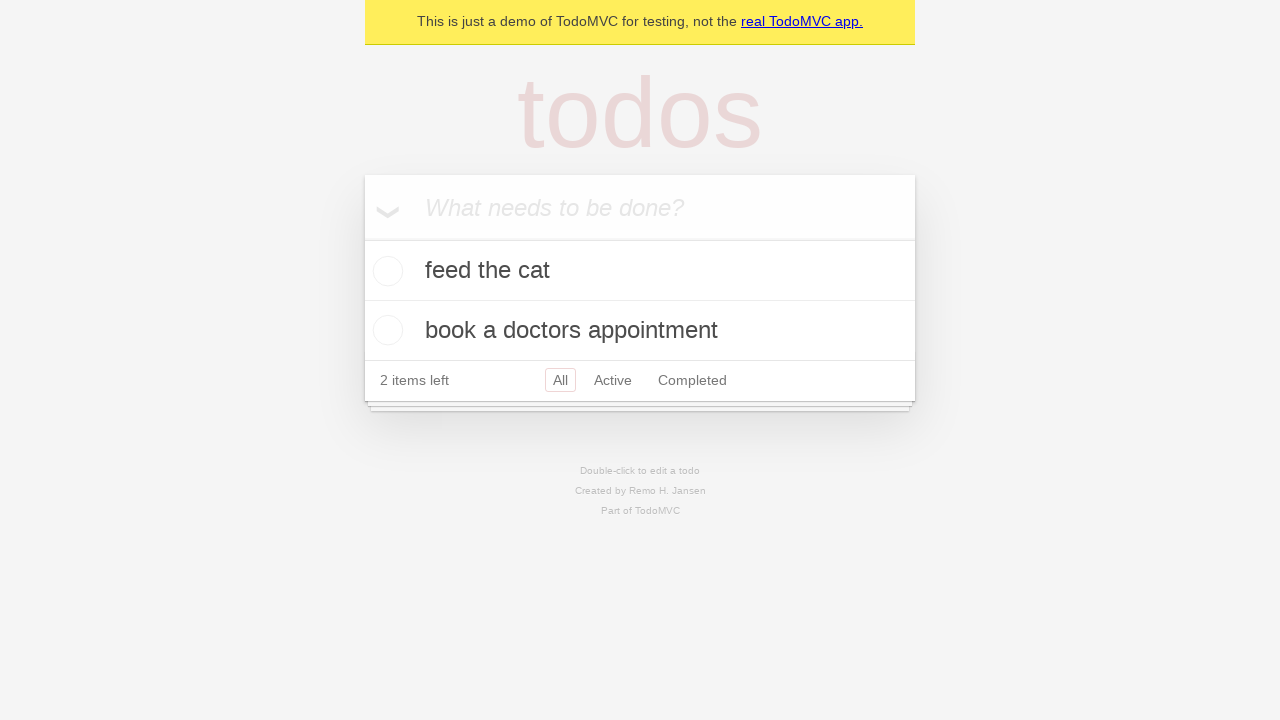